Tests tracking enabled/disabled states of a textbox by clicking enable/disable buttons

Starting URL: http://the-internet.herokuapp.com/dynamic_controls

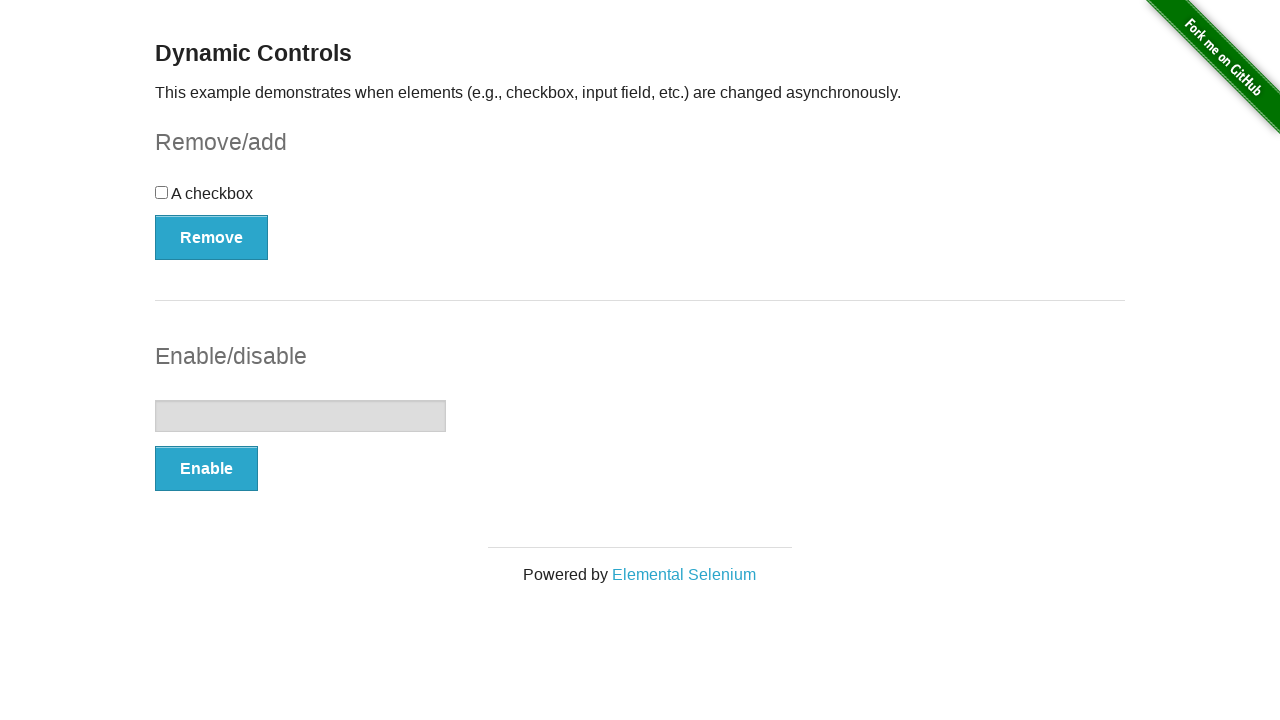

Navigated to dynamic controls page
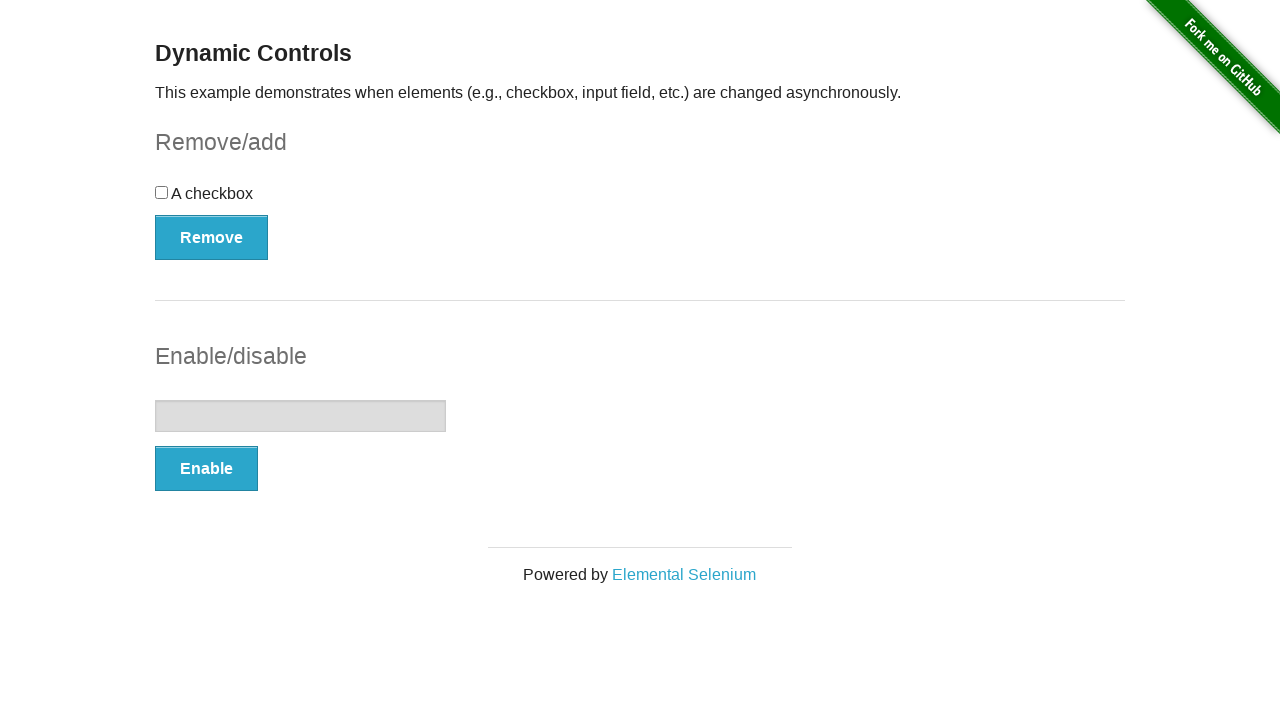

Verified textbox is visible in disabled state
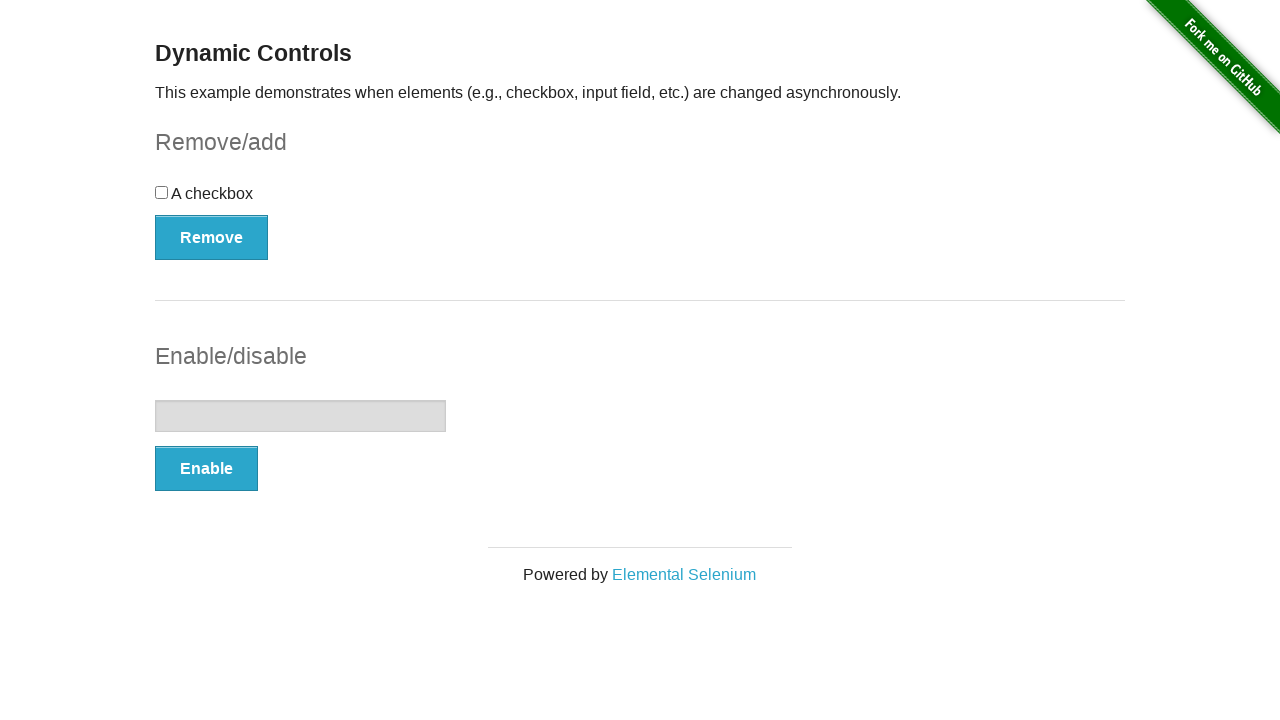

Clicked Enable button at (206, 469) on button:has-text('Enable')
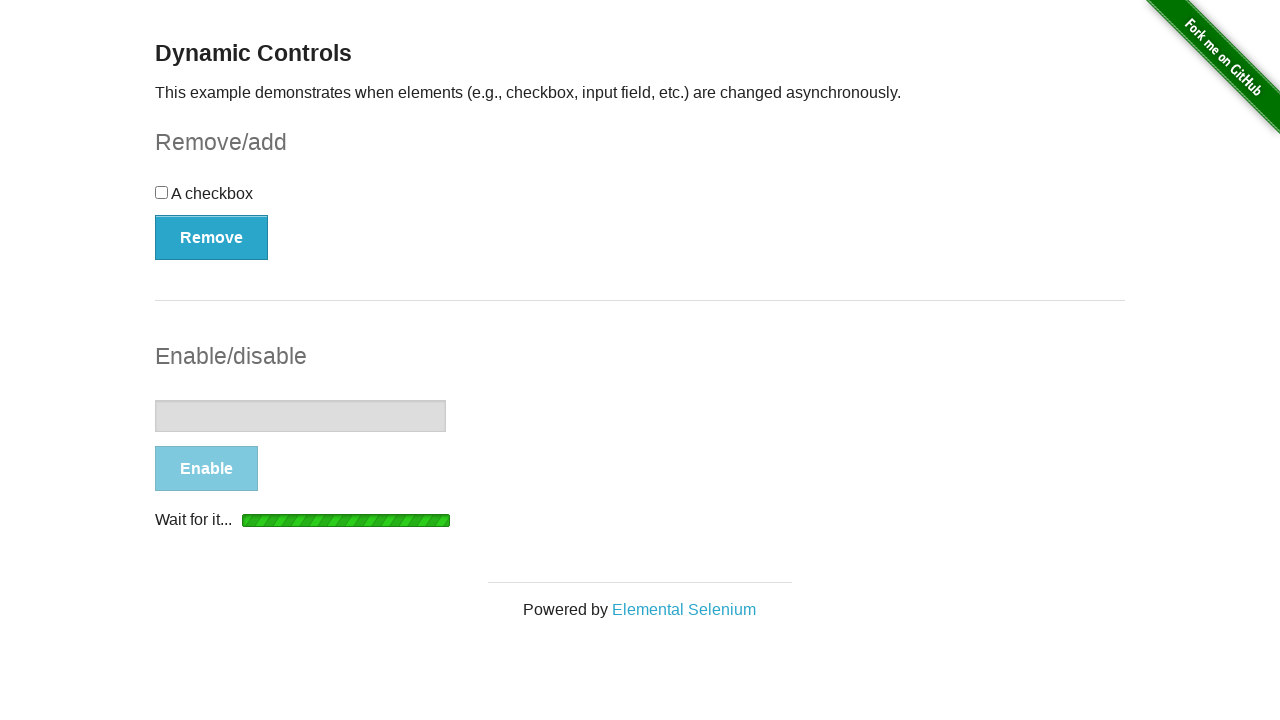

Message appeared indicating textbox is now enabled
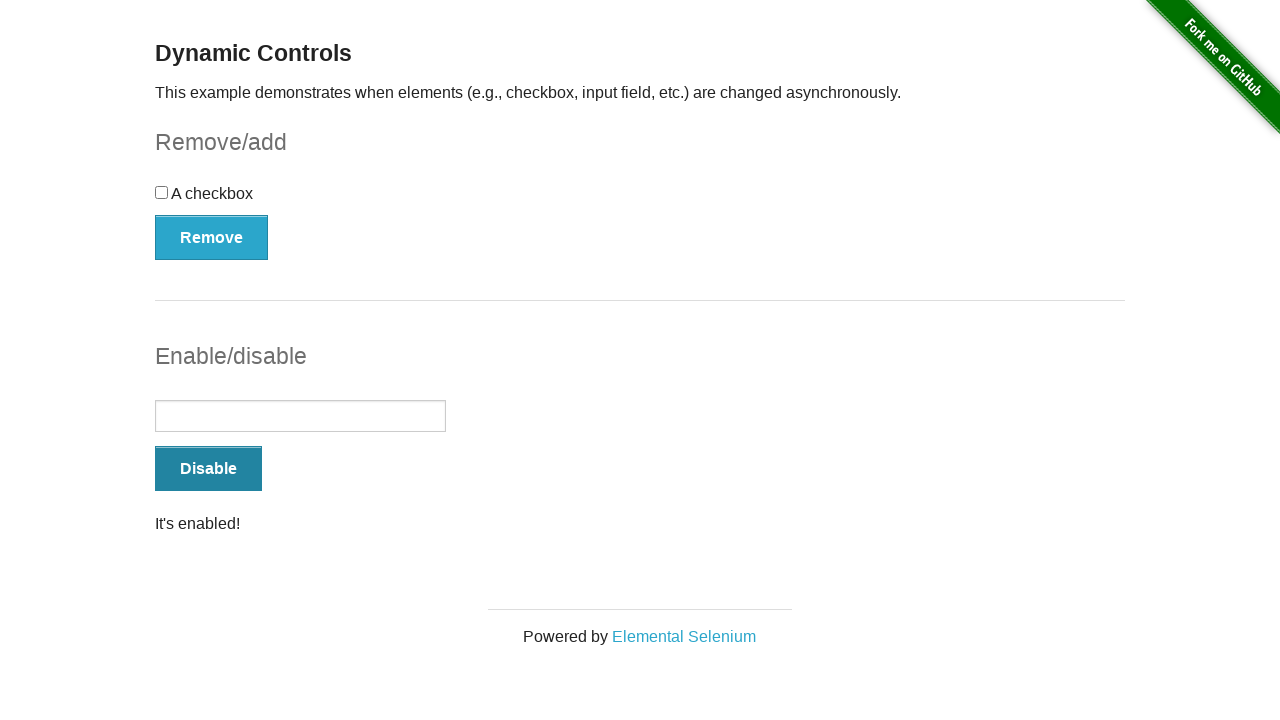

Clicked Disable button at (208, 469) on button:has-text('Disable')
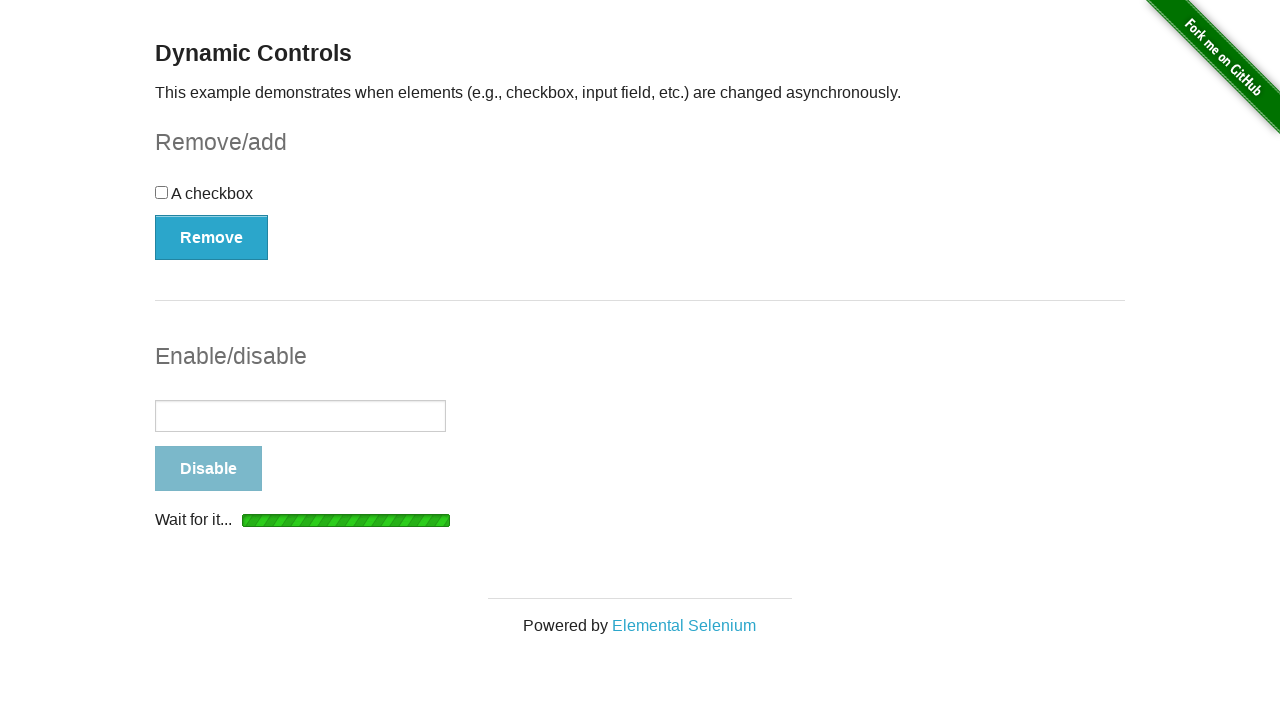

Message appeared indicating textbox is now disabled
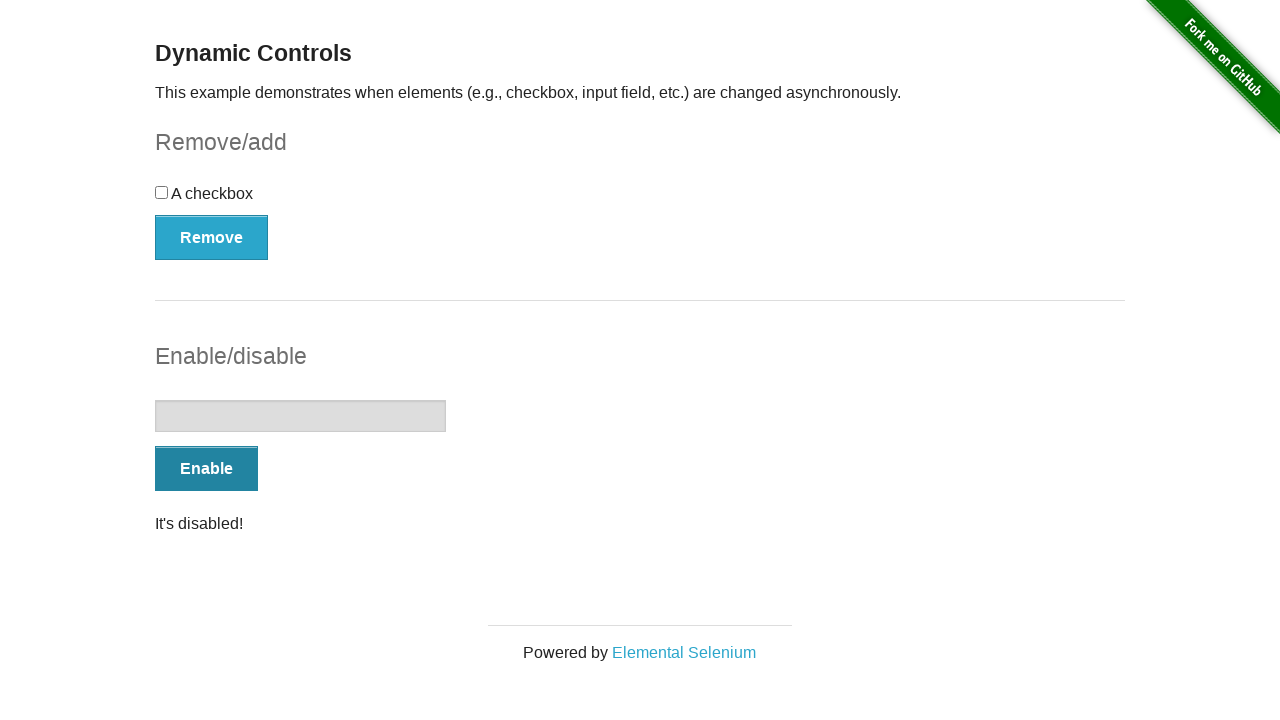

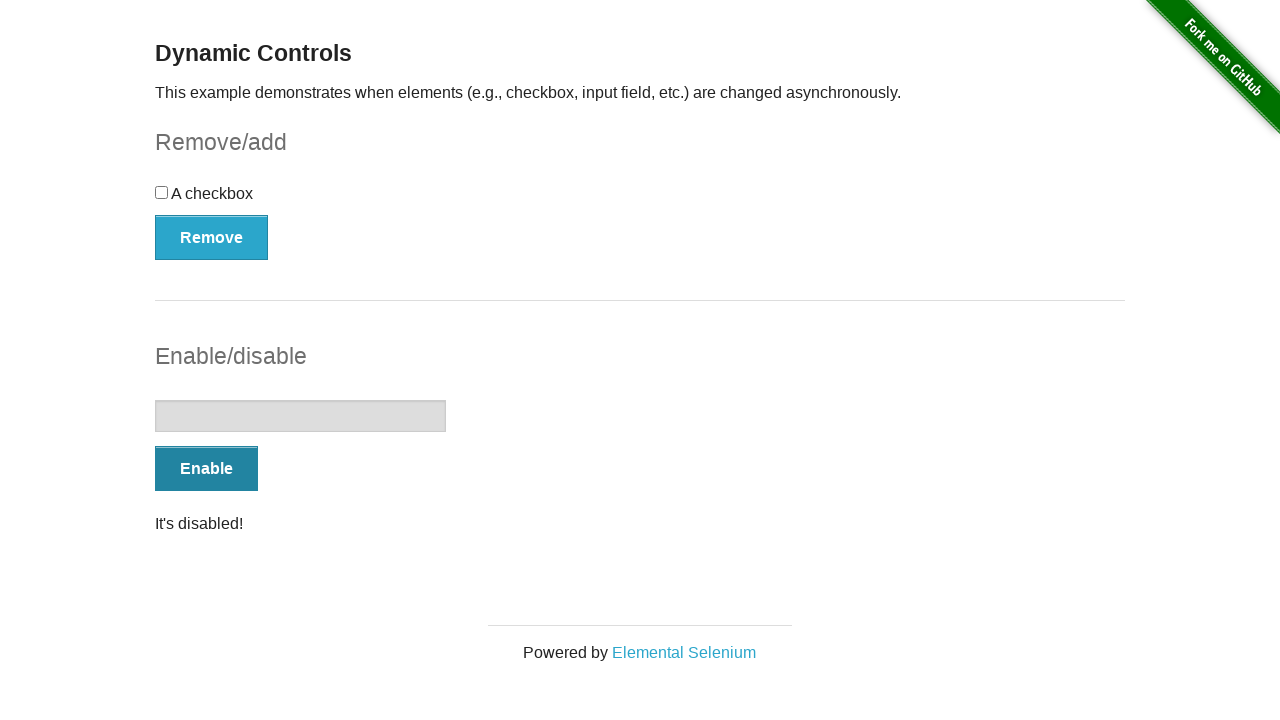